Tests opening a new browser window, switching to it, verifying content, then closing it and returning to the original window

Starting URL: https://www.tutorialspoint.com/selenium/practice/browser-windows.php

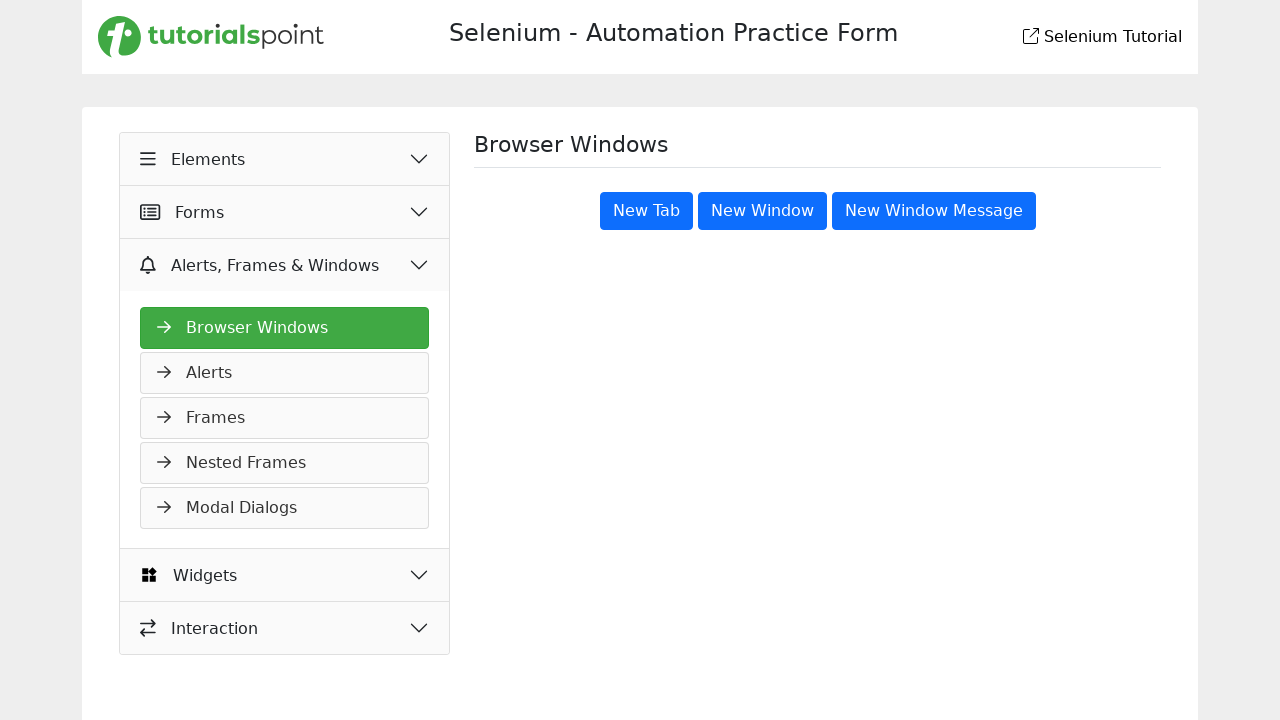

Clicked 'New Window' button to open a new browser window at (762, 211) on xpath=//button[text()='New Window']
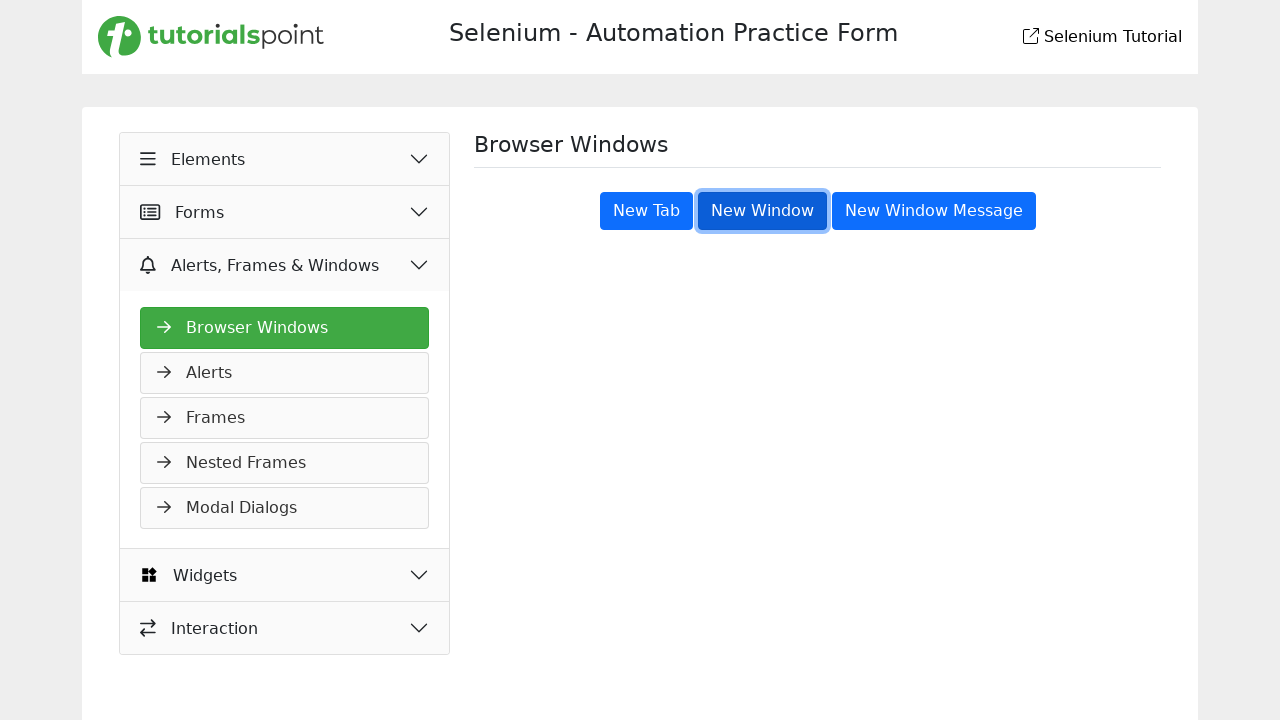

New browser window opened and captured
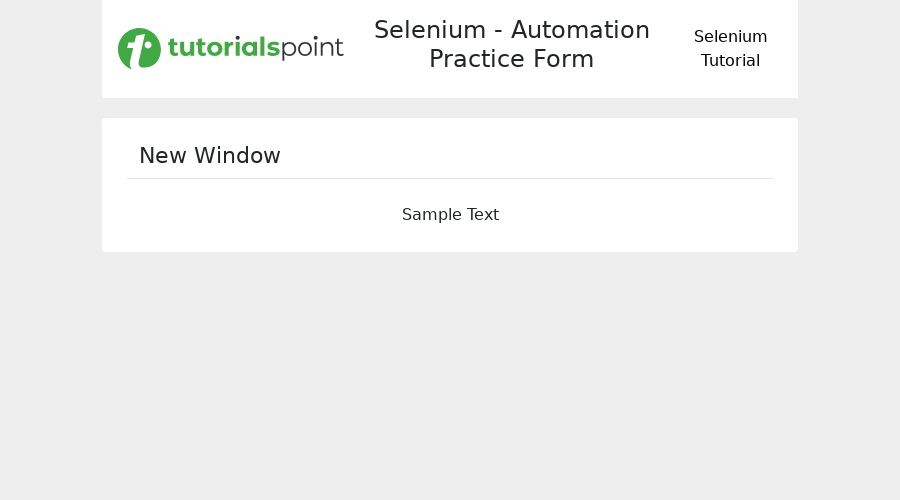

Verified new window content - 'New Window' heading is visible
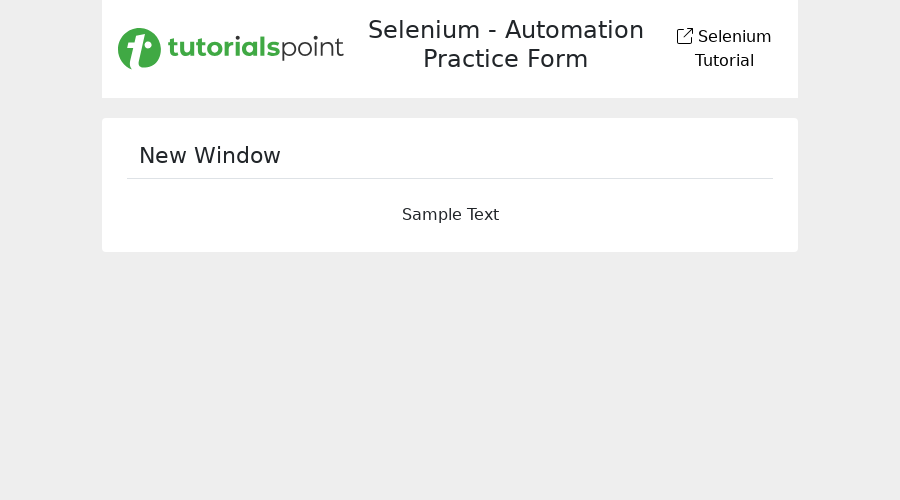

Closed the new browser window
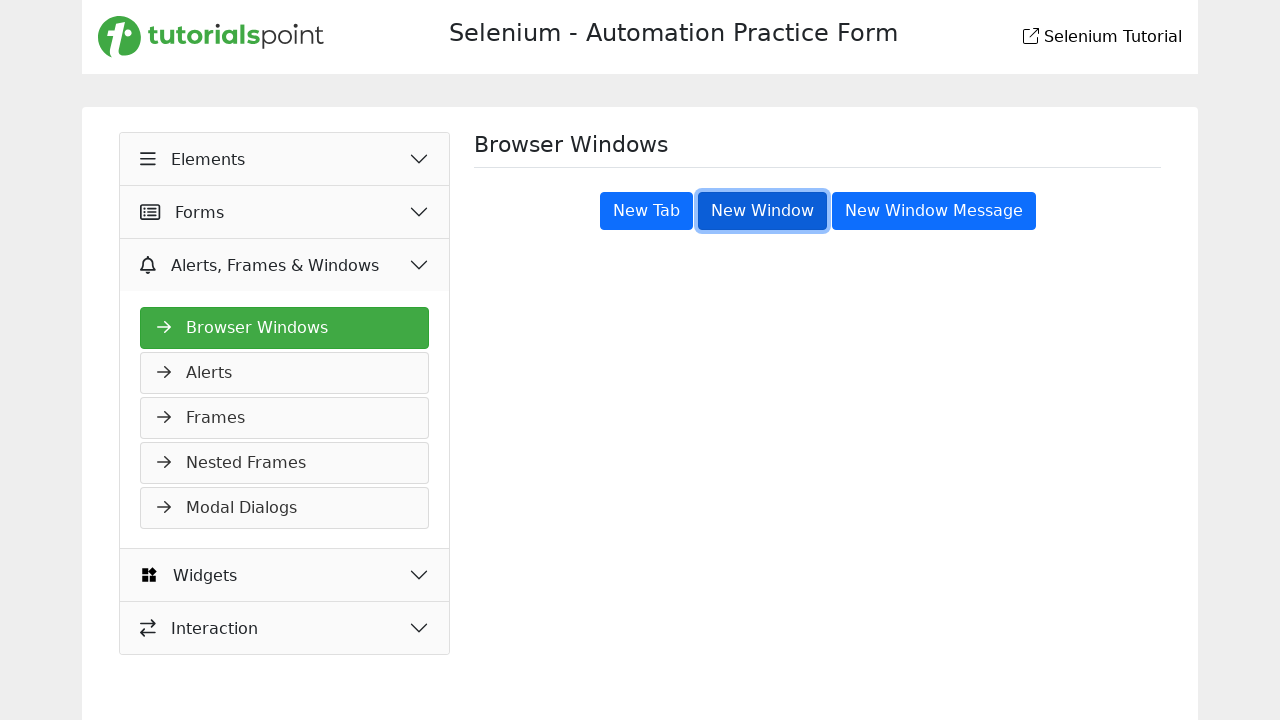

Verified return to original window - 'Browser Windows' heading is visible
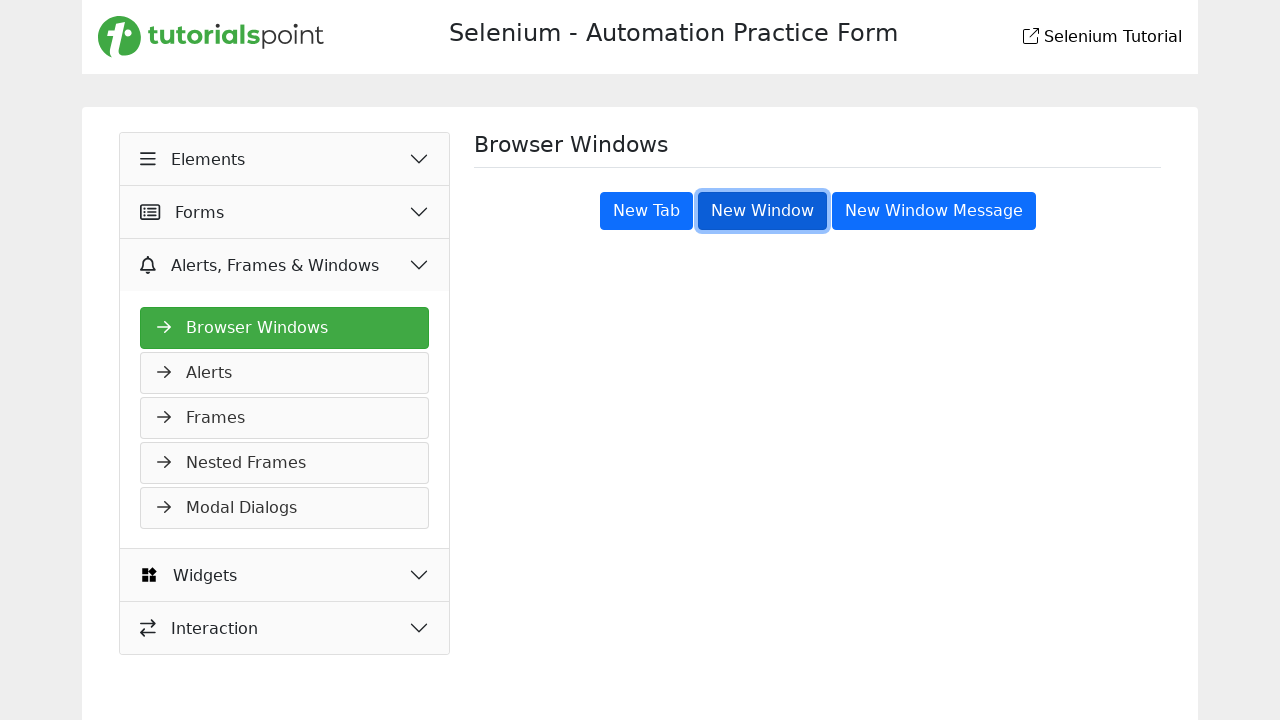

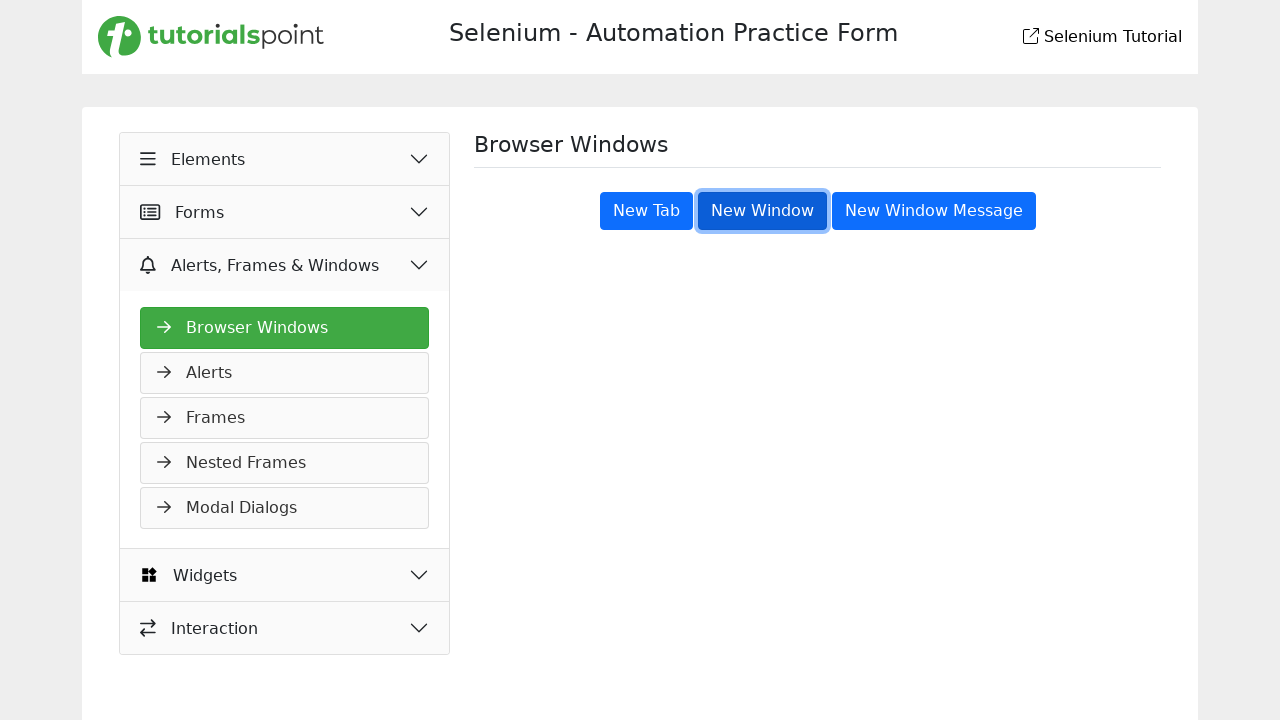